Tests the percent calculator on calculator.net by navigating to the Math Calculators section, selecting Percent Calculator, entering two values (10 and 50), and clicking Calculate to verify the result.

Starting URL: http://www.calculator.net/

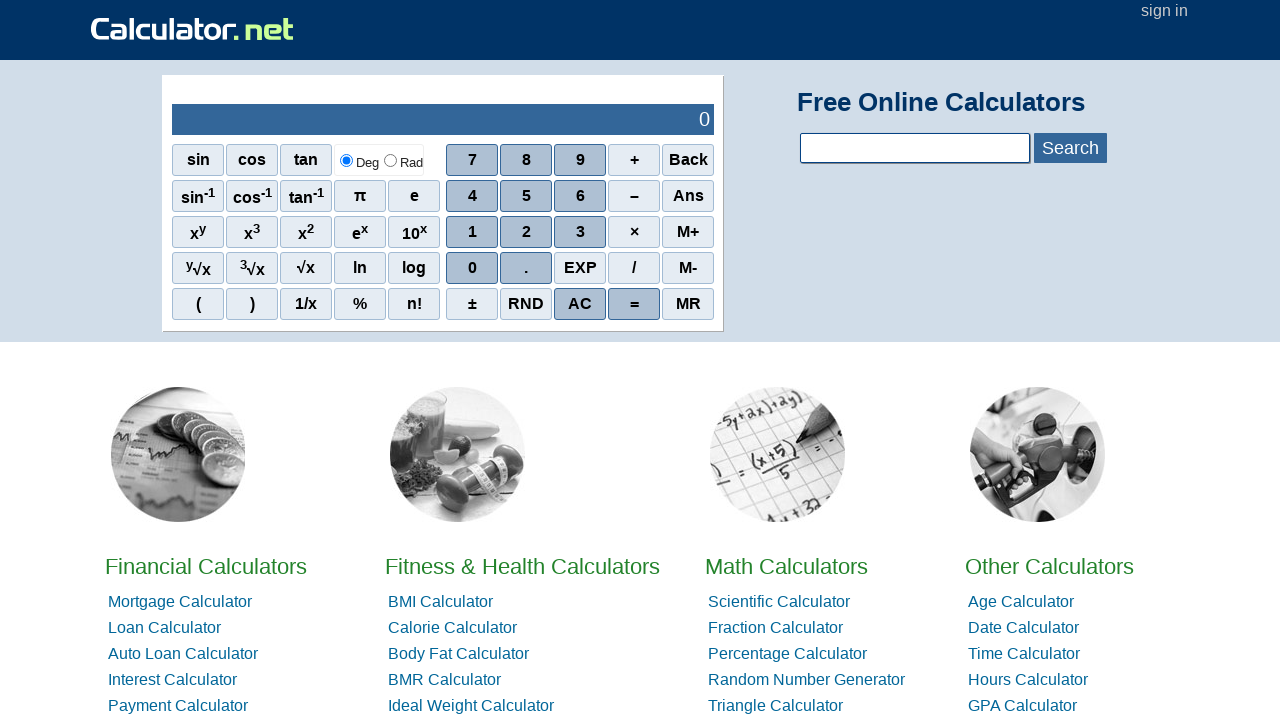

Clicked on Math Calculators link at (778, 454) on xpath=//a[contains(@href, 'math-calculator')]
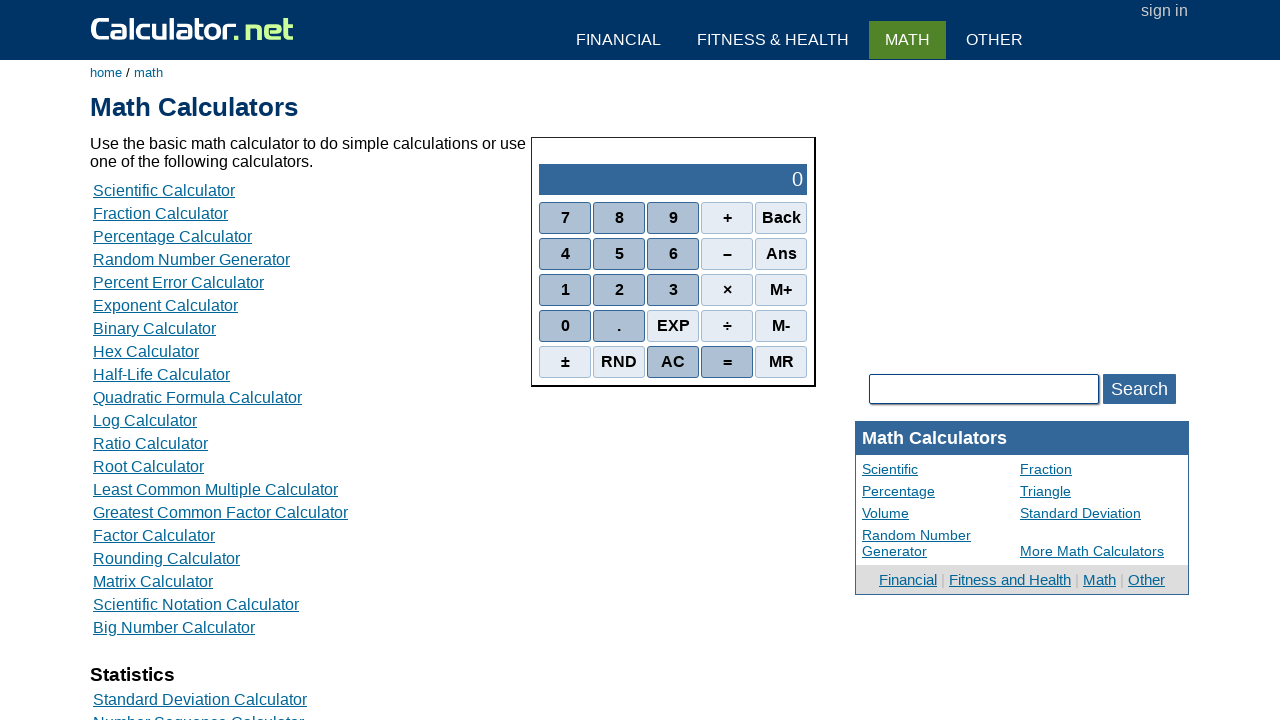

Clicked on Percent Calculator link at (172, 236) on xpath=//a[contains(@href, 'percent-calculator')]
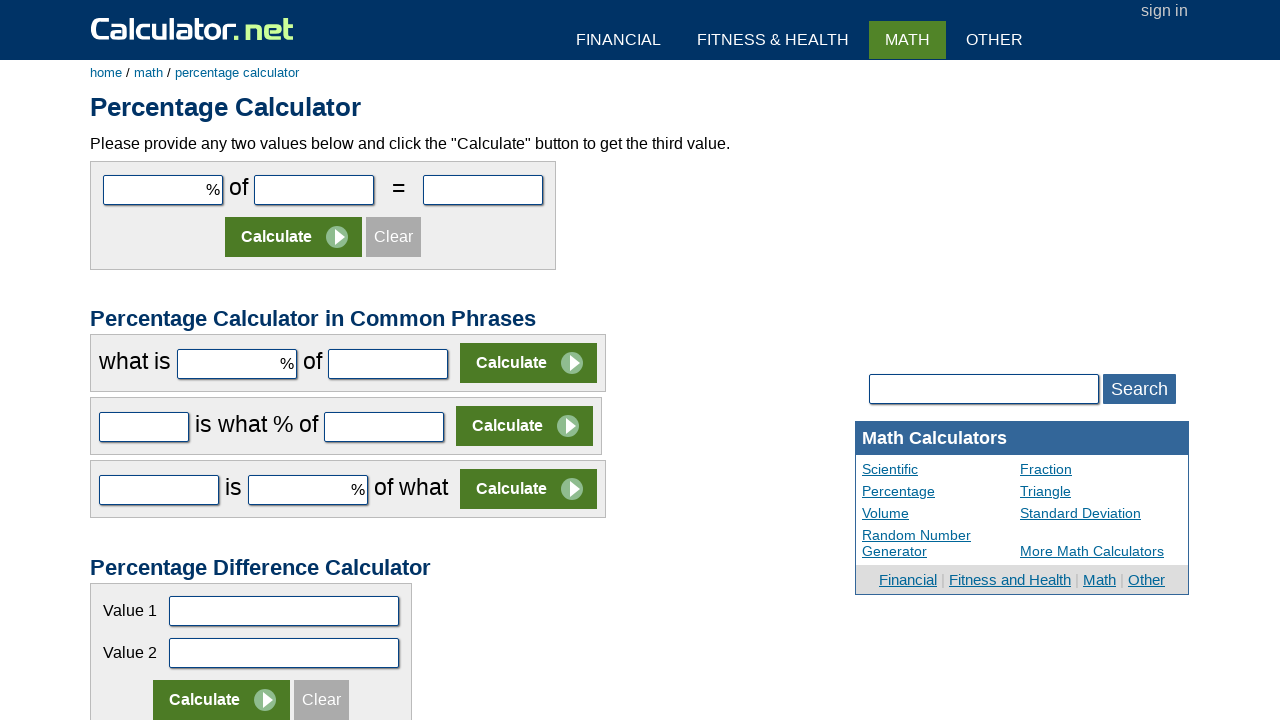

Entered value 10 in the first number field on #cpar1
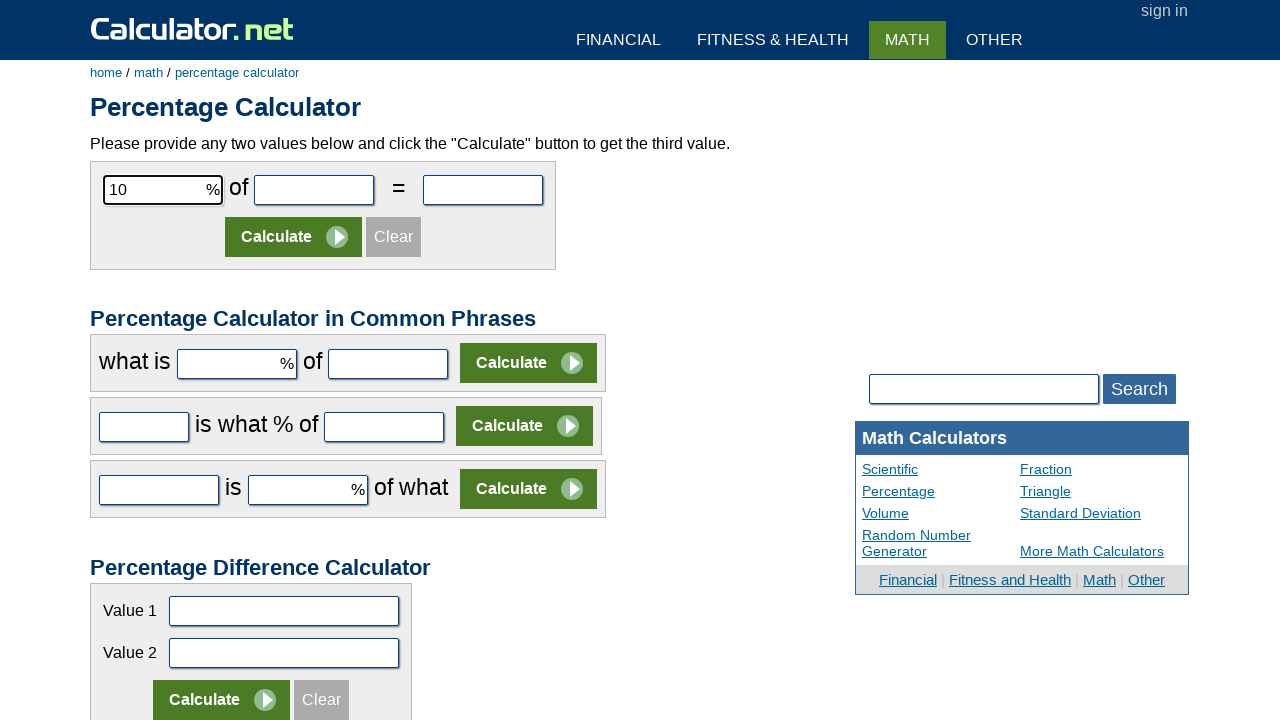

Entered value 50 in the second number field on #cpar2
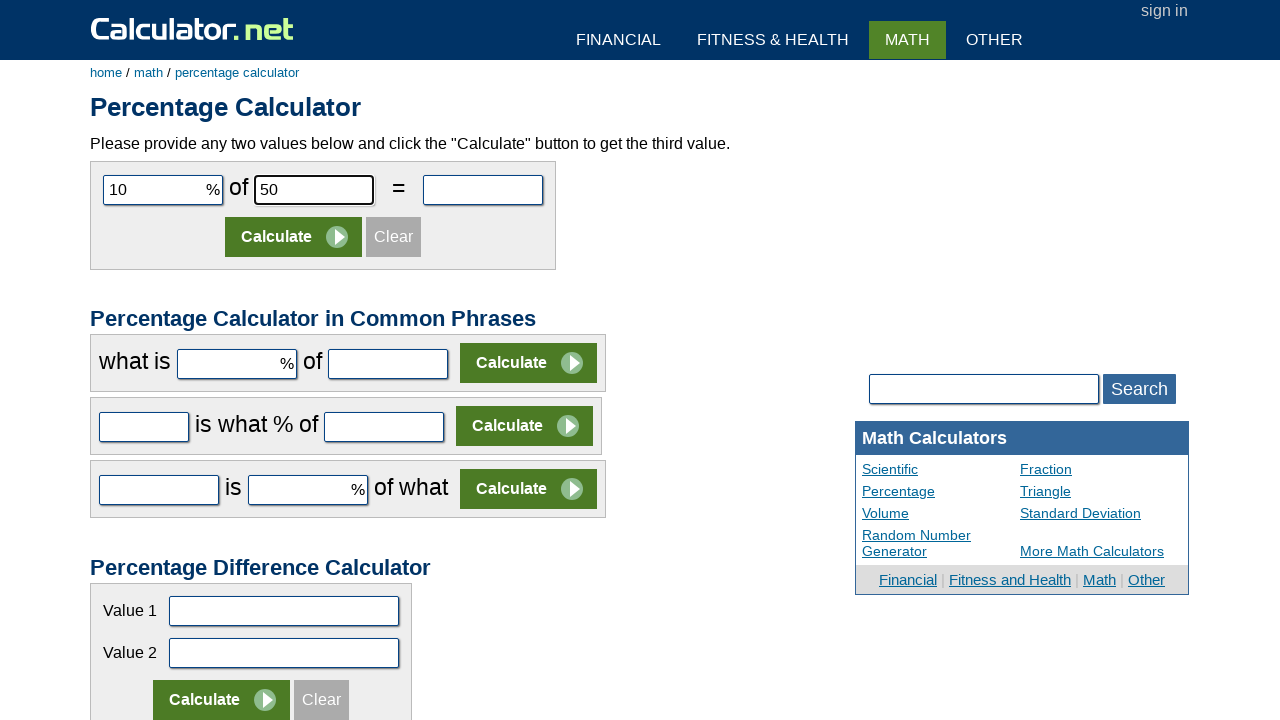

Clicked Calculate button at (294, 237) on input[value='Calculate']
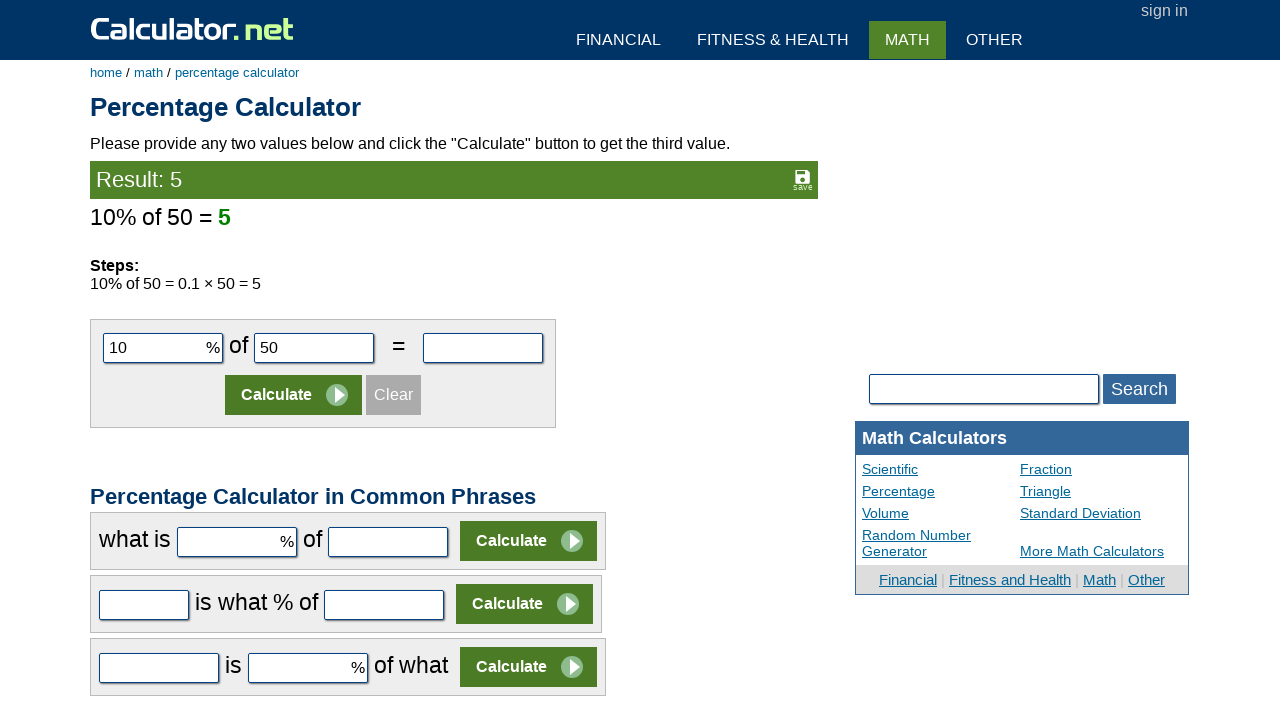

Result appeared on the page
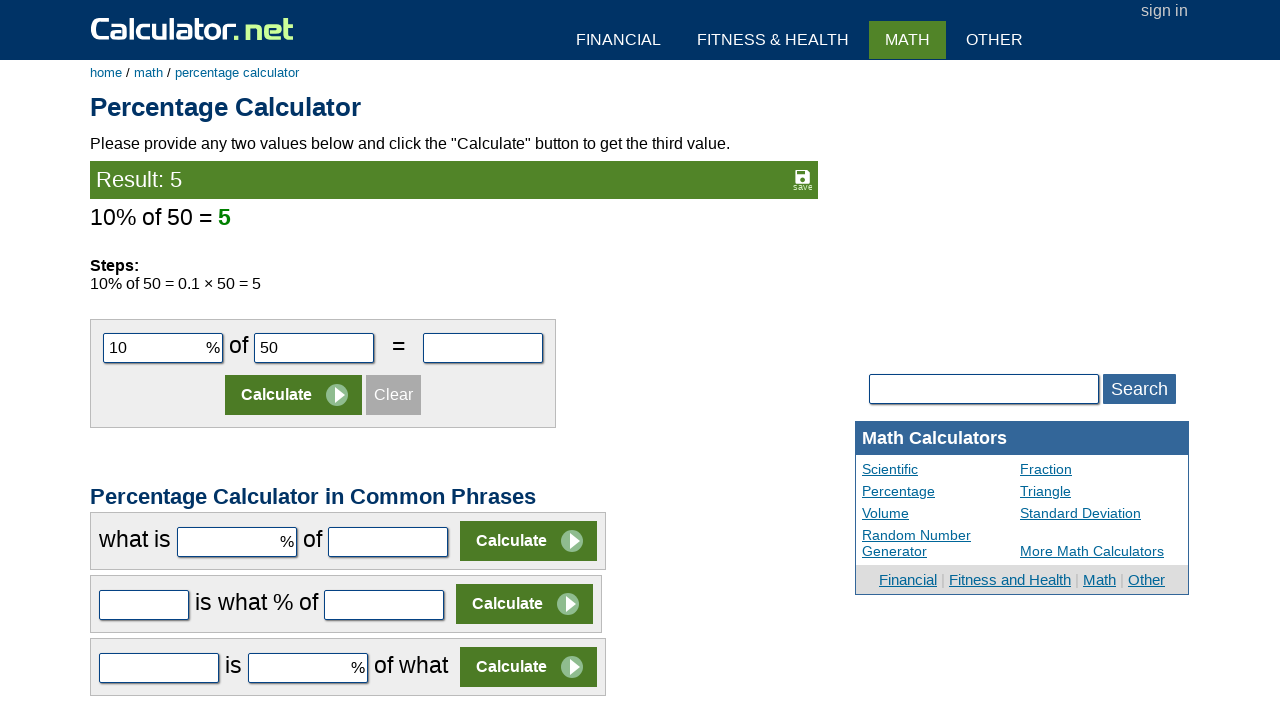

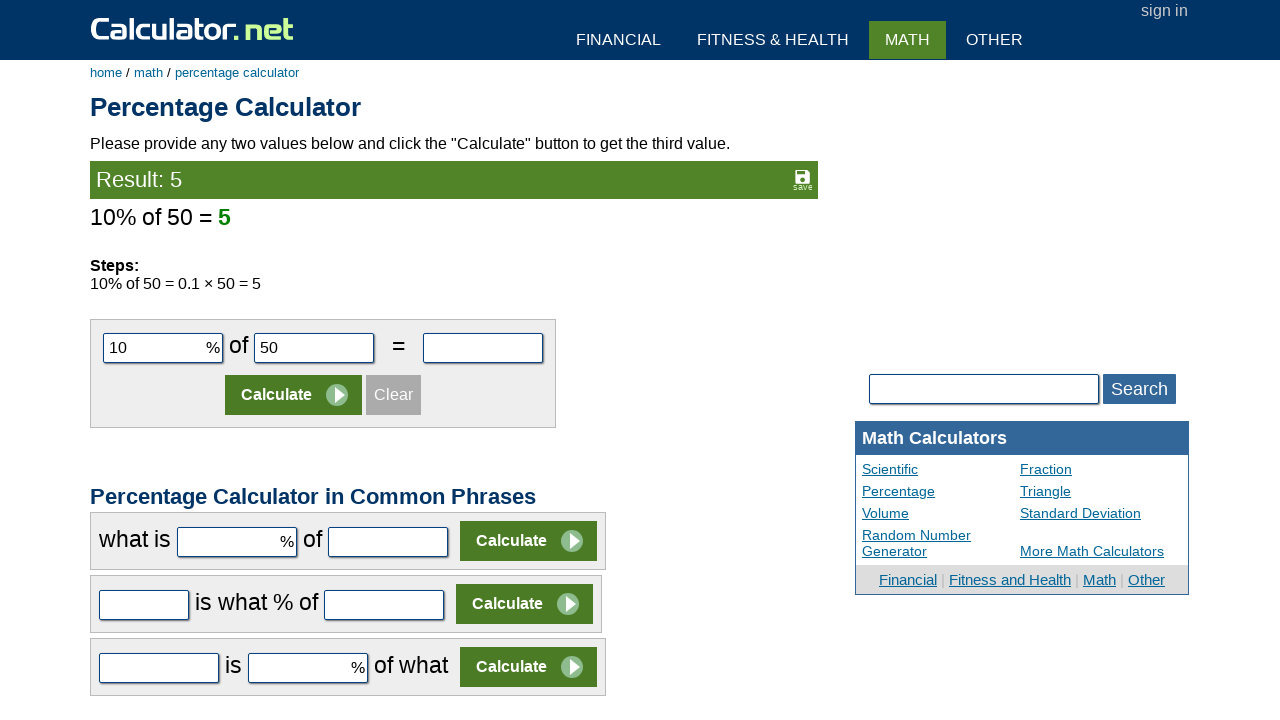